Navigates to Weight Watchers website and verifies the page title matches the expected value

Starting URL: https://www.weightwatchers.com/us/

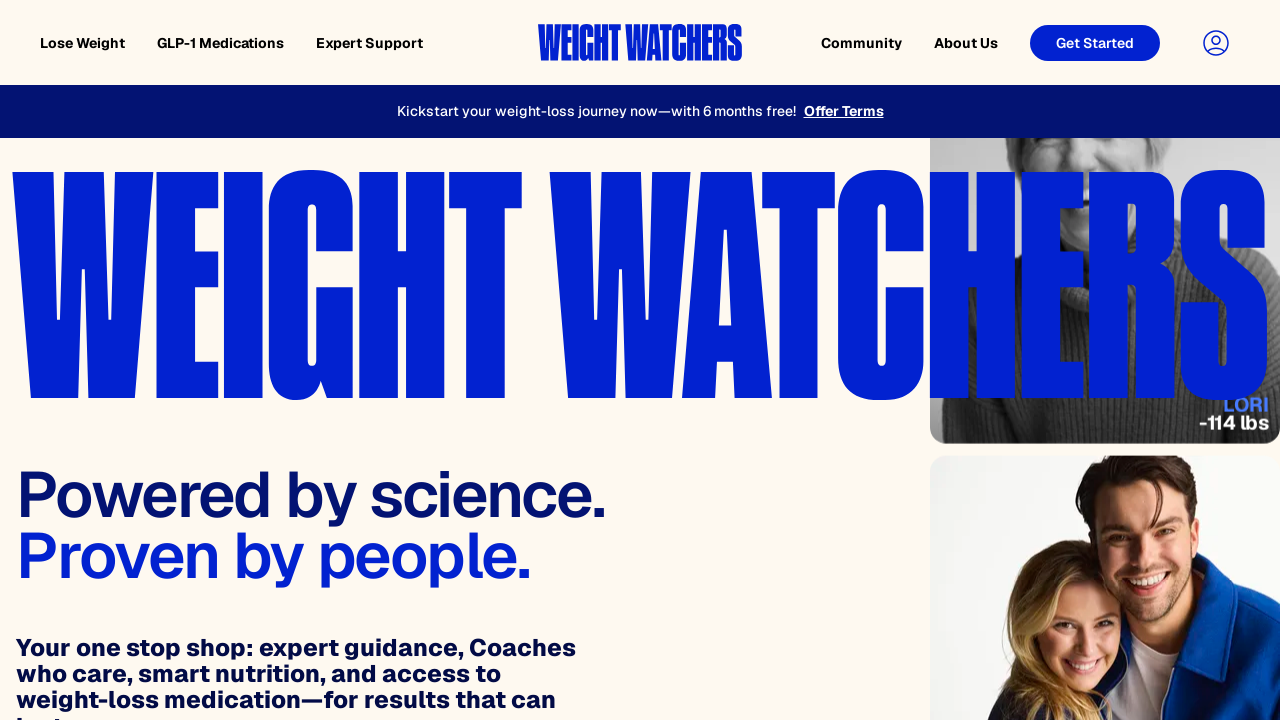

Navigated to Weight Watchers website
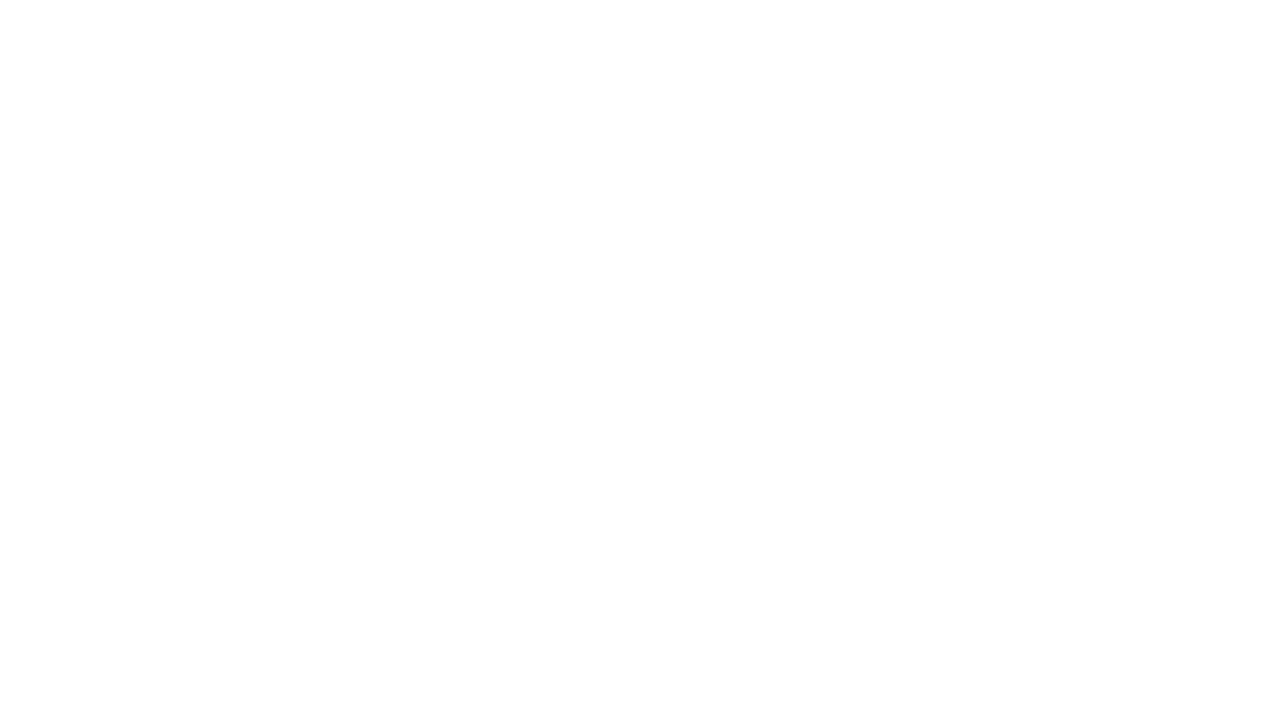

Retrieved page title
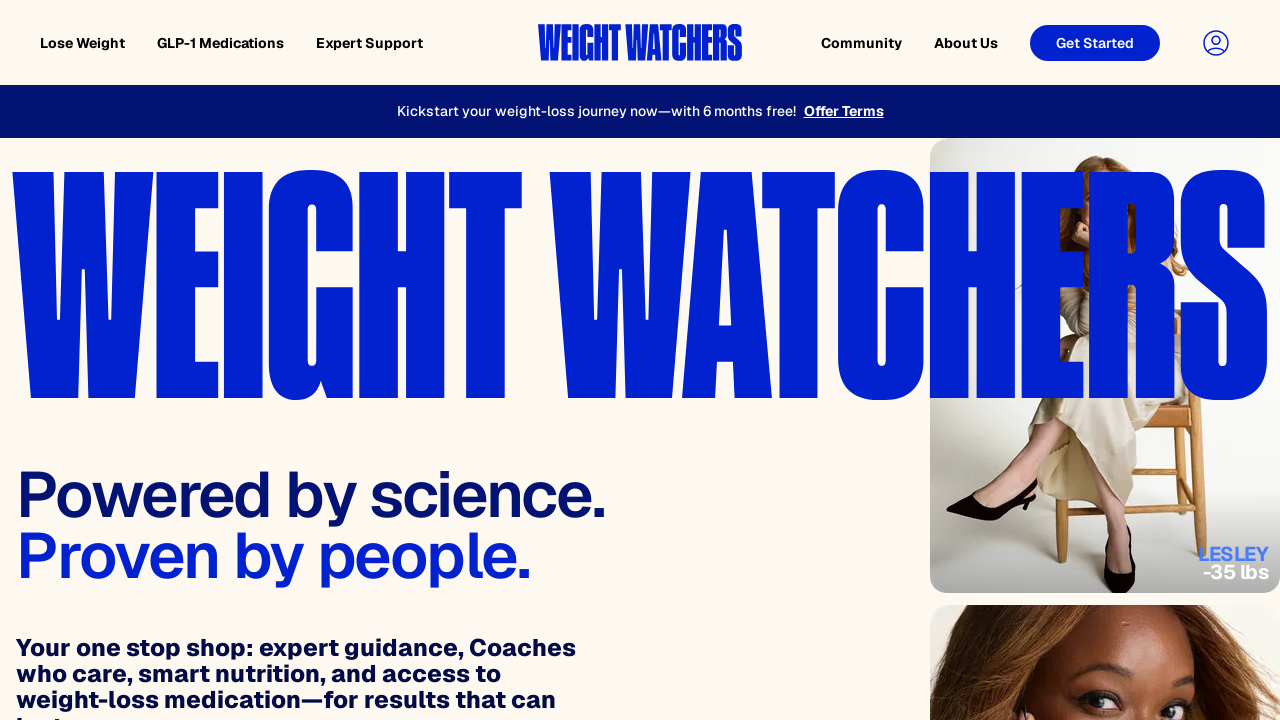

Page title mismatch - Expected: 'WW (Weight Watchers): Weight Loss & Wellness Help | WW USA', Actual: 'Weight-Loss Program: Lose Weight. Gain Health | WeightWatchers'
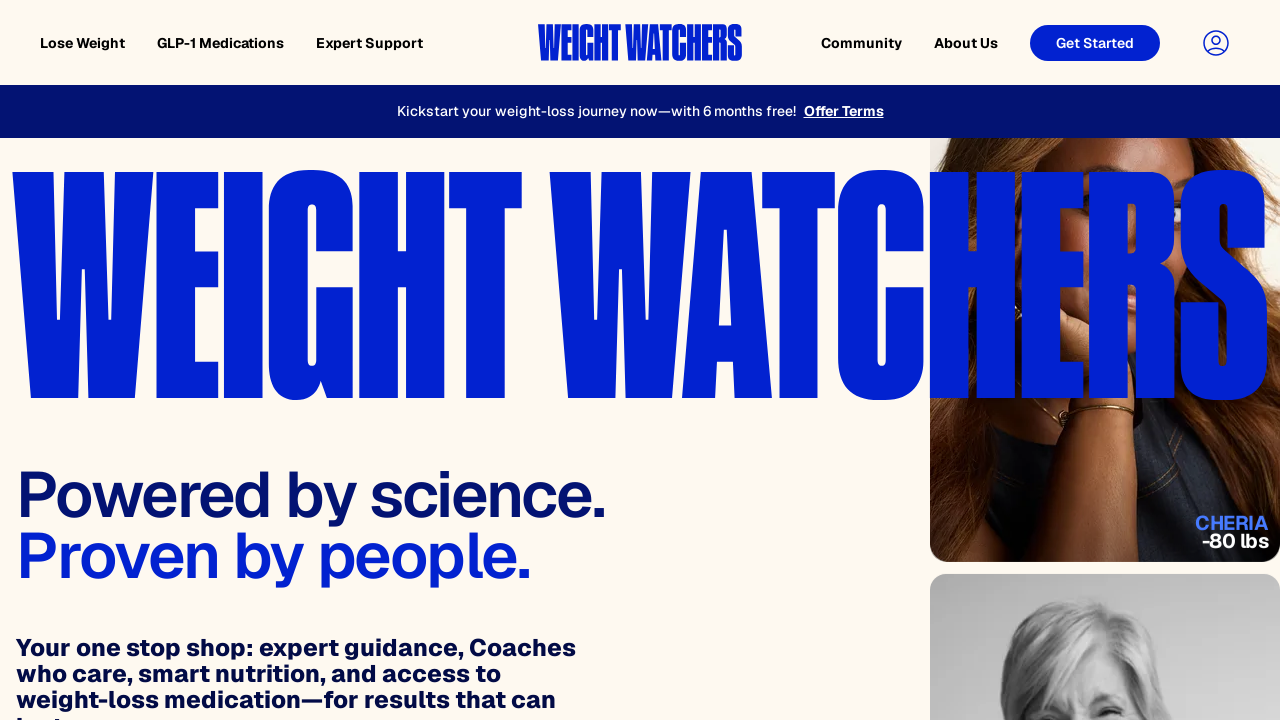

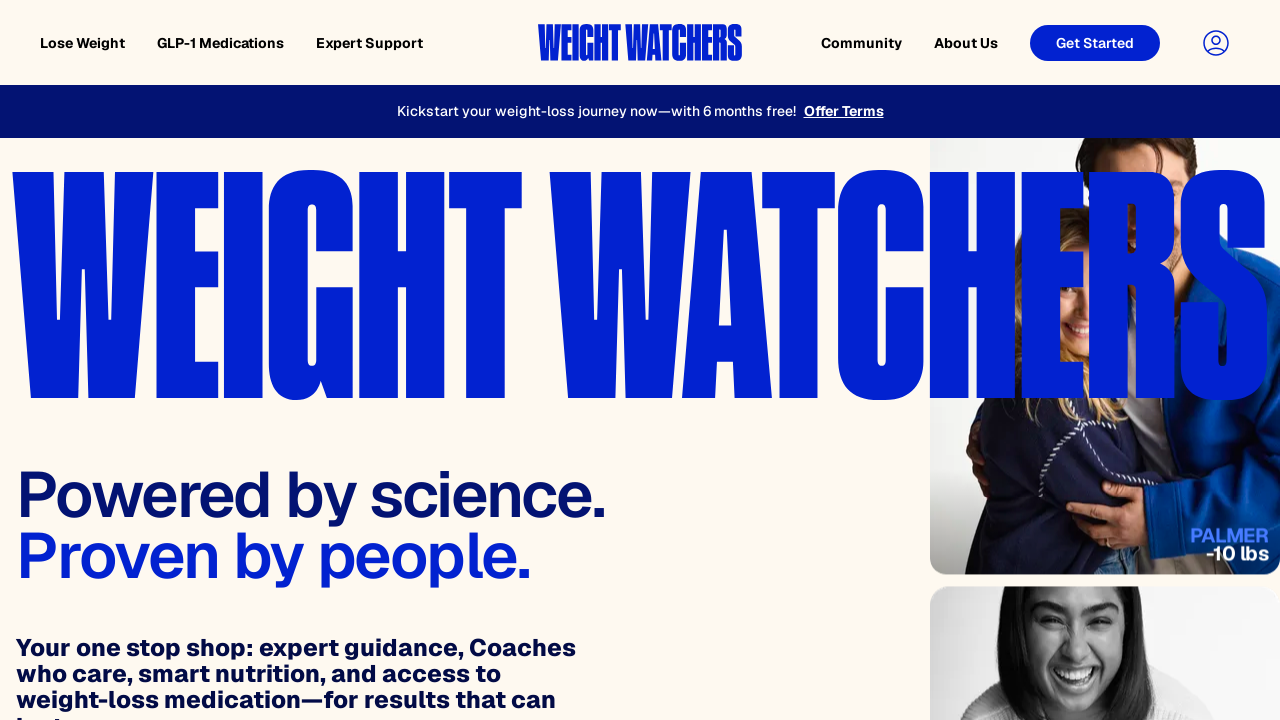